Tests JavaScript confirm dialog handling by clicking the second alert button, dismissing the alert, and verifying the cancel message

Starting URL: https://the-internet.herokuapp.com/javascript_alerts

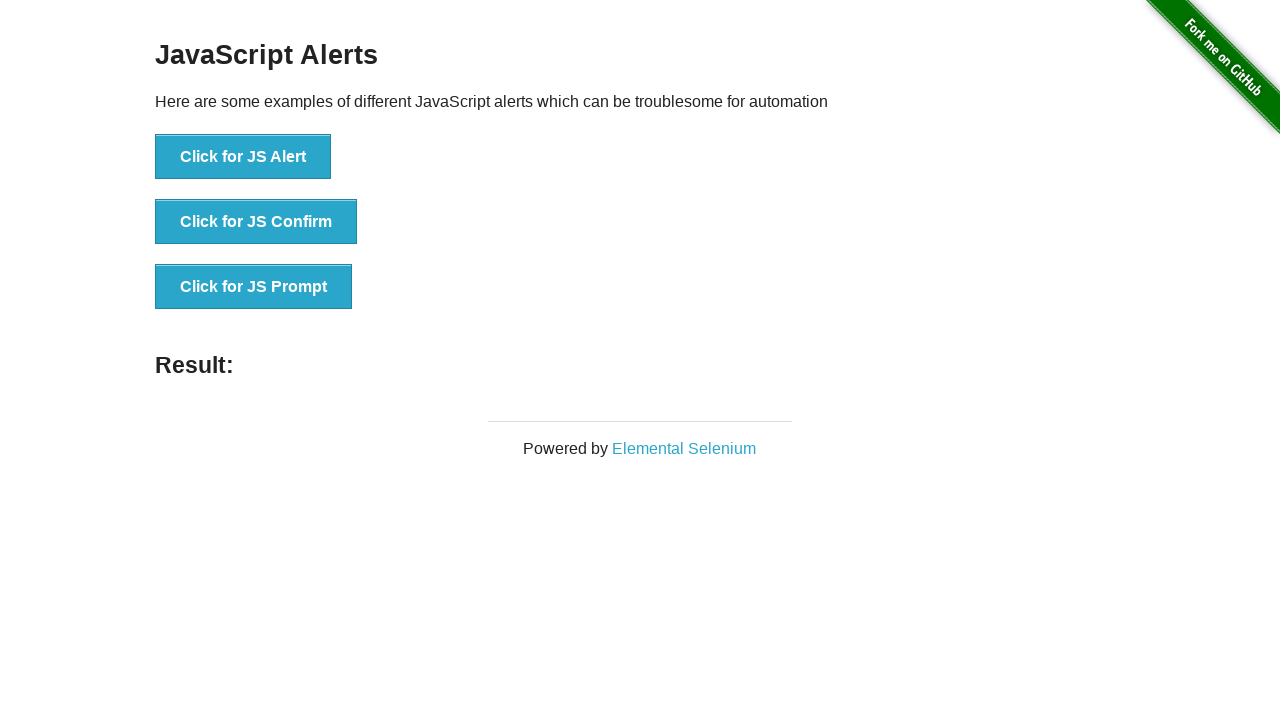

Set up dialog handler to dismiss confirm dialogs
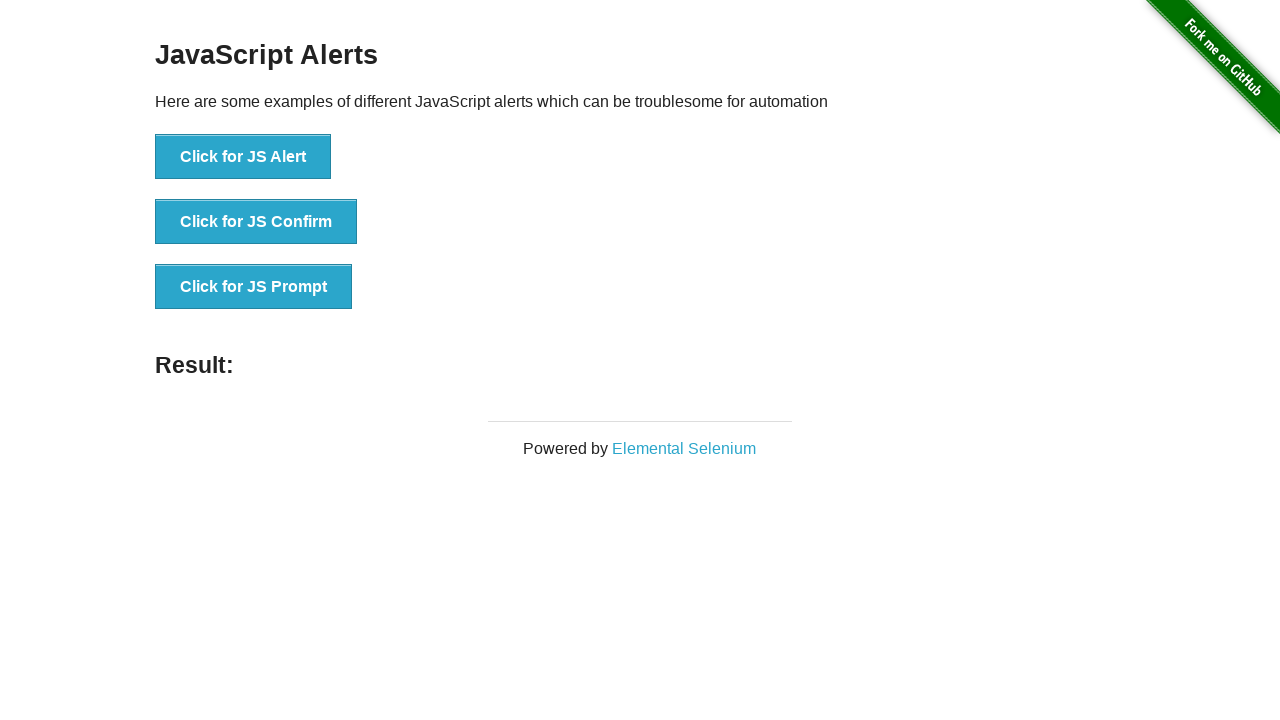

Clicked the JS Confirm button to trigger confirm dialog at (256, 222) on button[onclick='jsConfirm()']
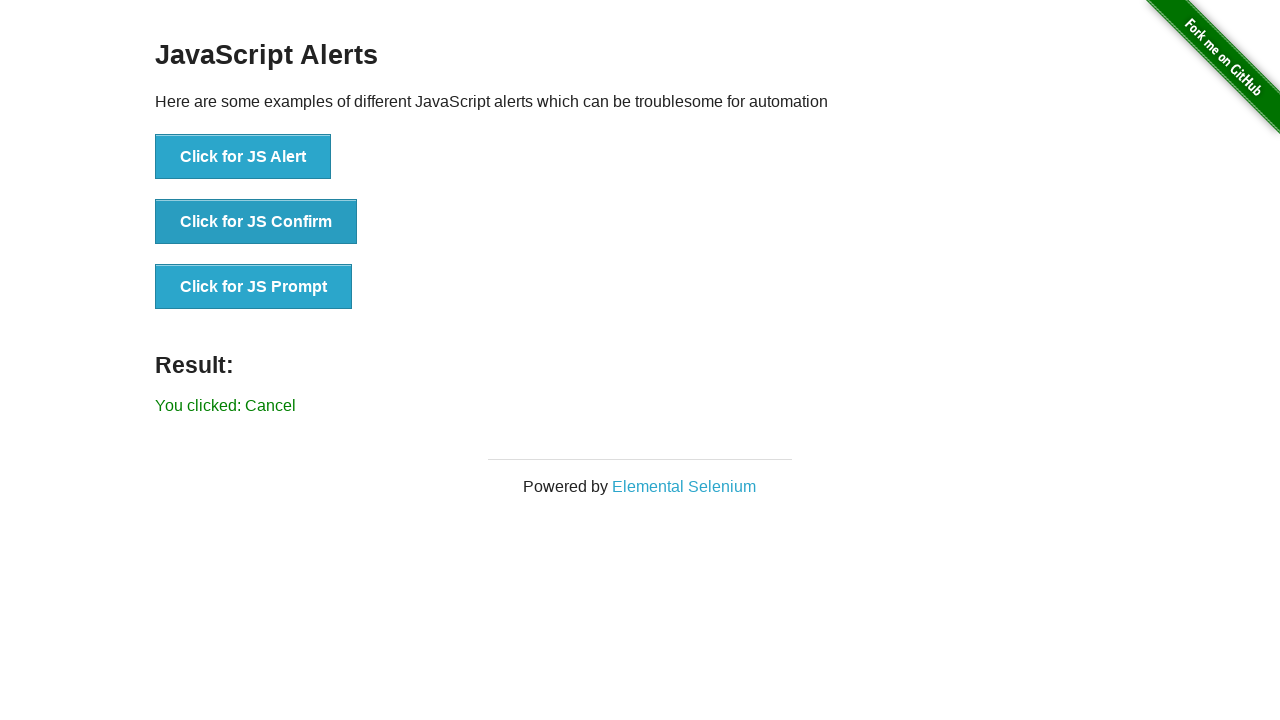

Result message element loaded after dismissing alert
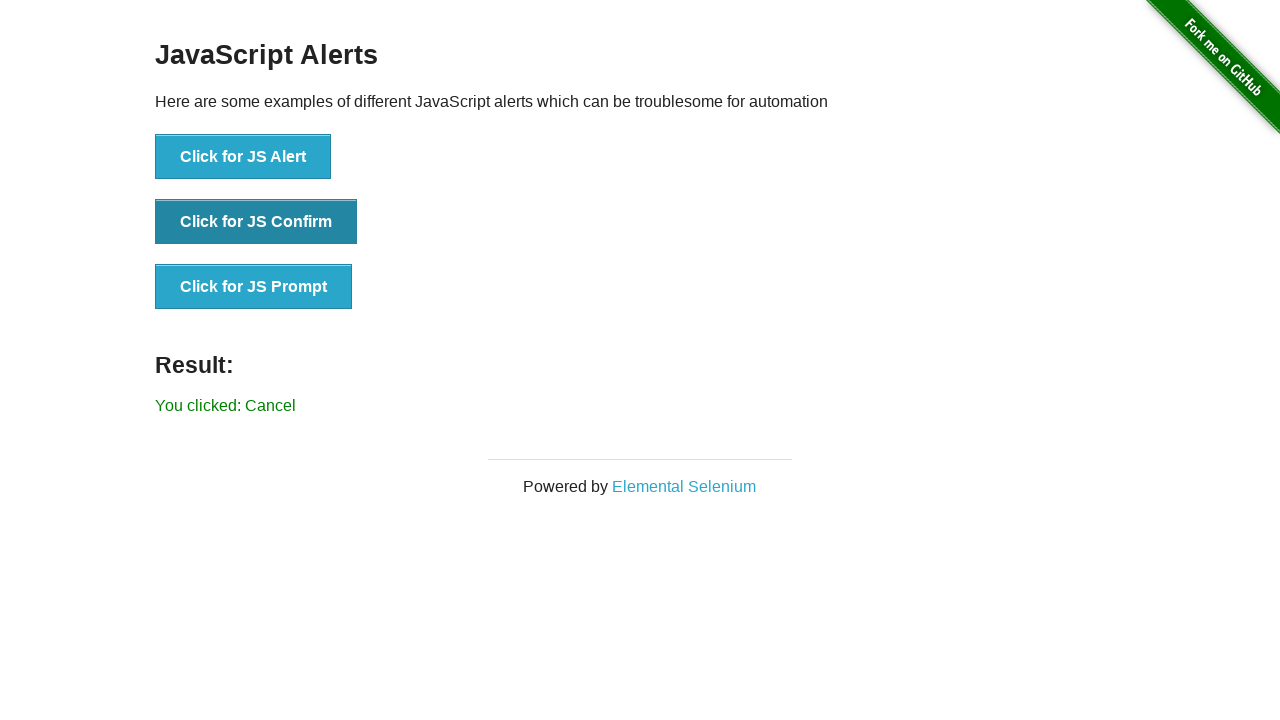

Retrieved result text content
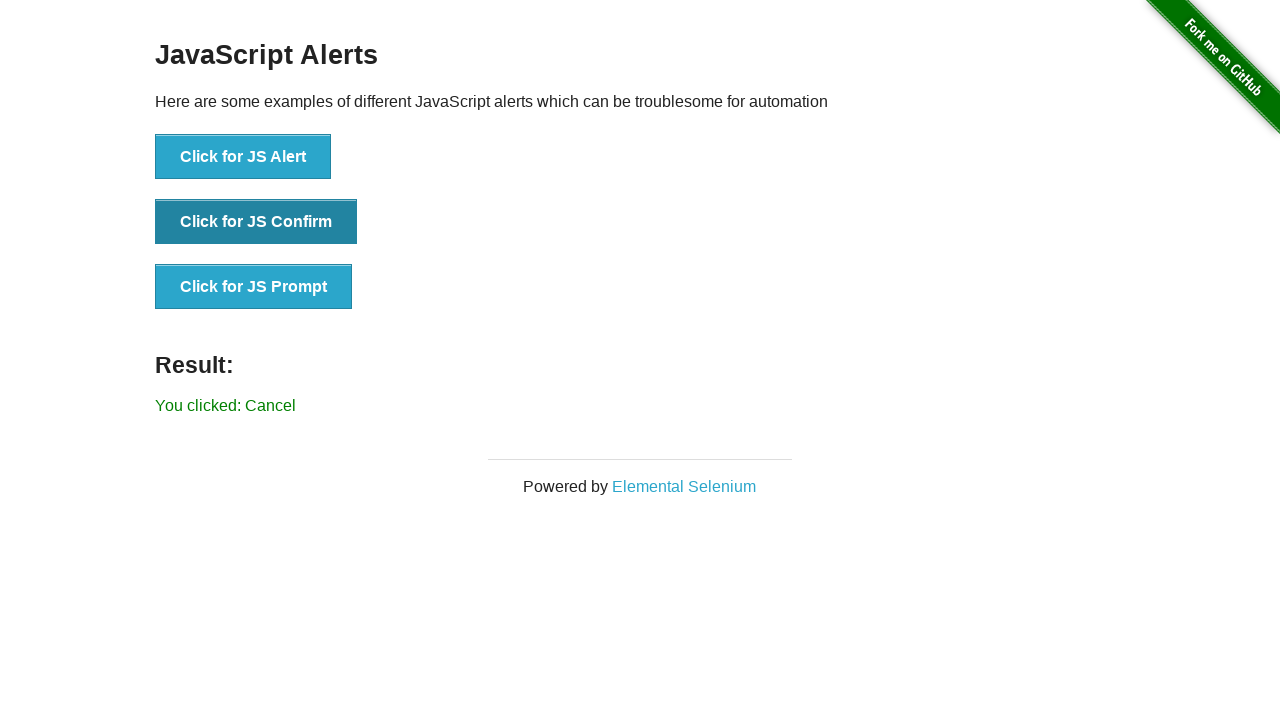

Verified that result text shows 'You clicked: Cancel' - alert was successfully dismissed
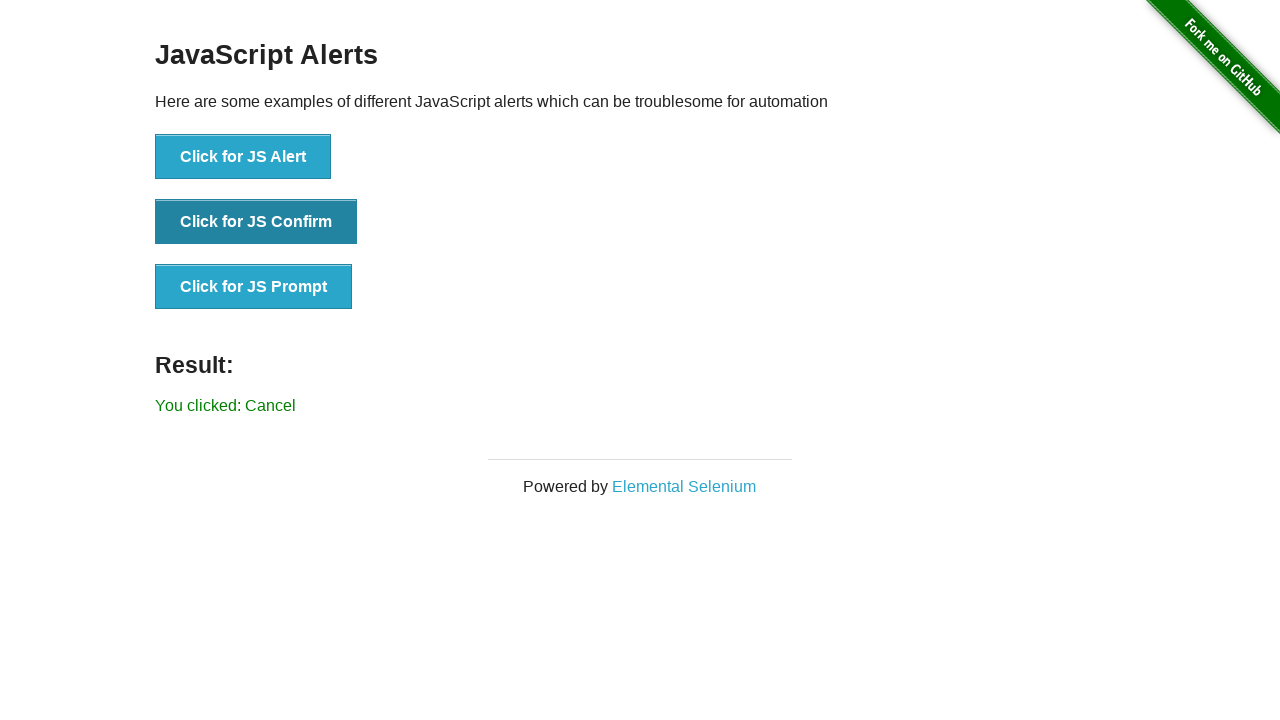

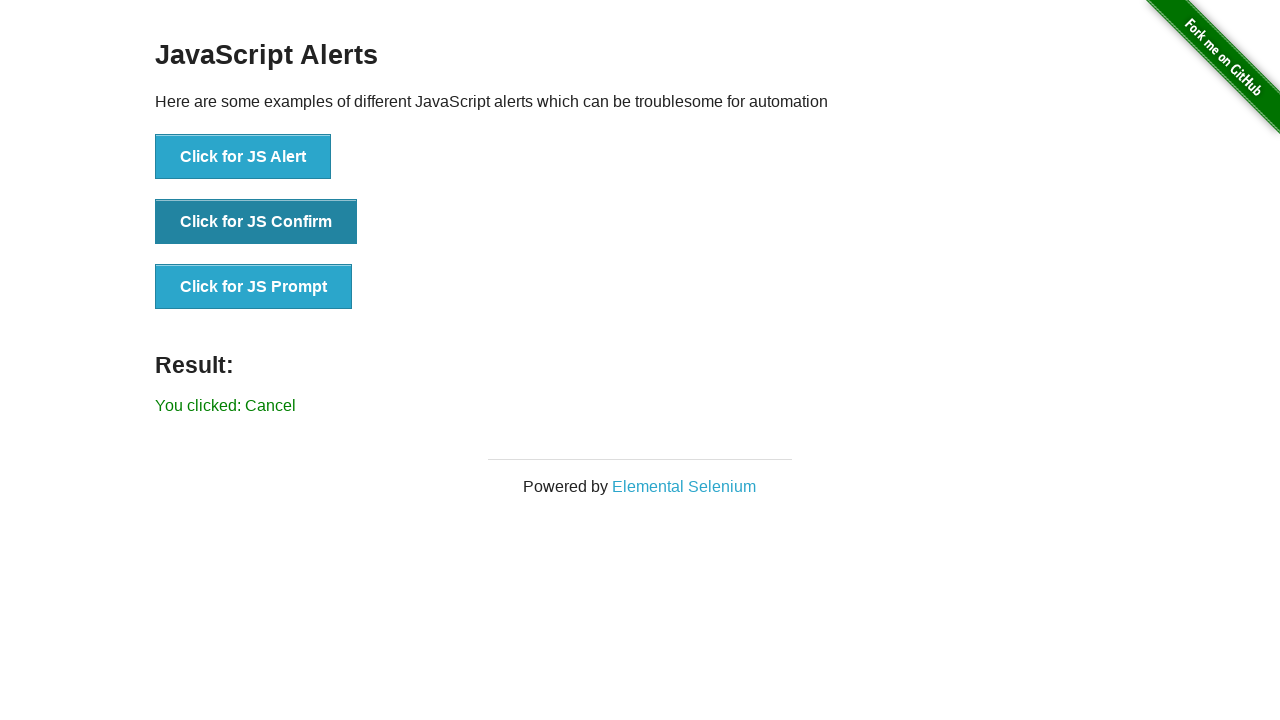